Tests checking all unchecked checkboxes on a checkbox demo page by iterating through checkboxes and clicking any that are not selected

Starting URL: http://the-internet.herokuapp.com/checkboxes

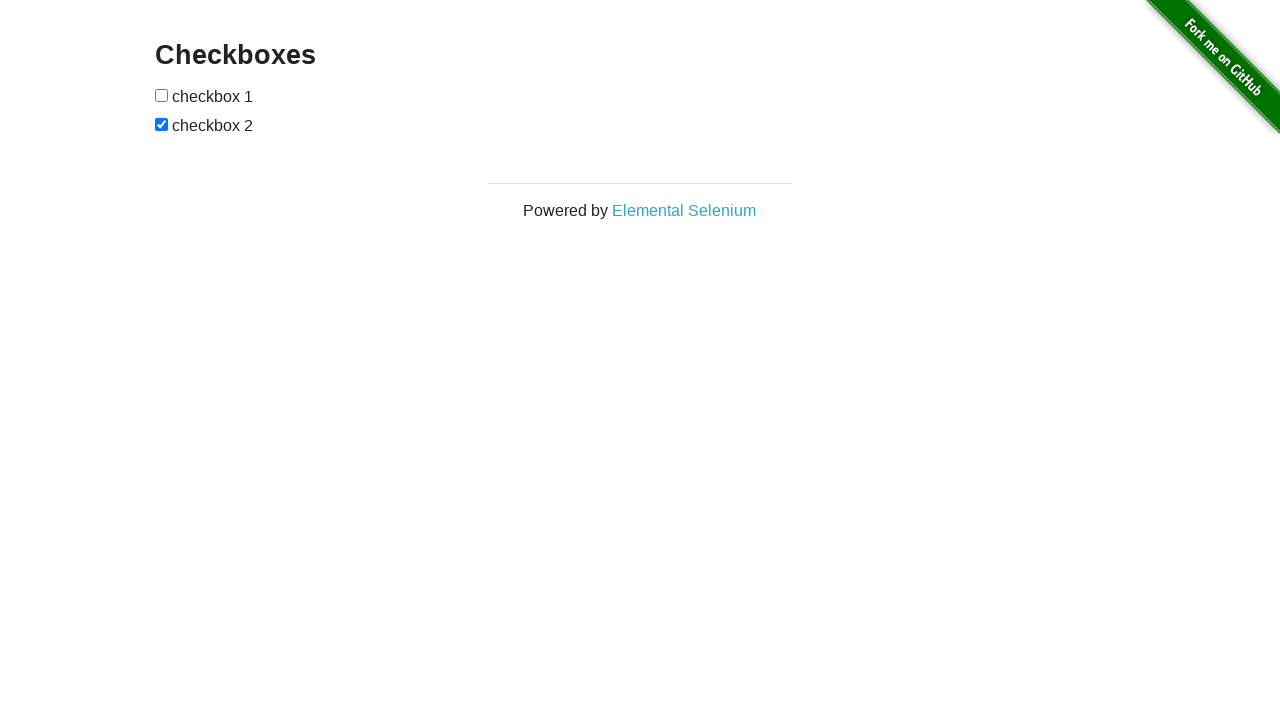

Waited for checkboxes container to load
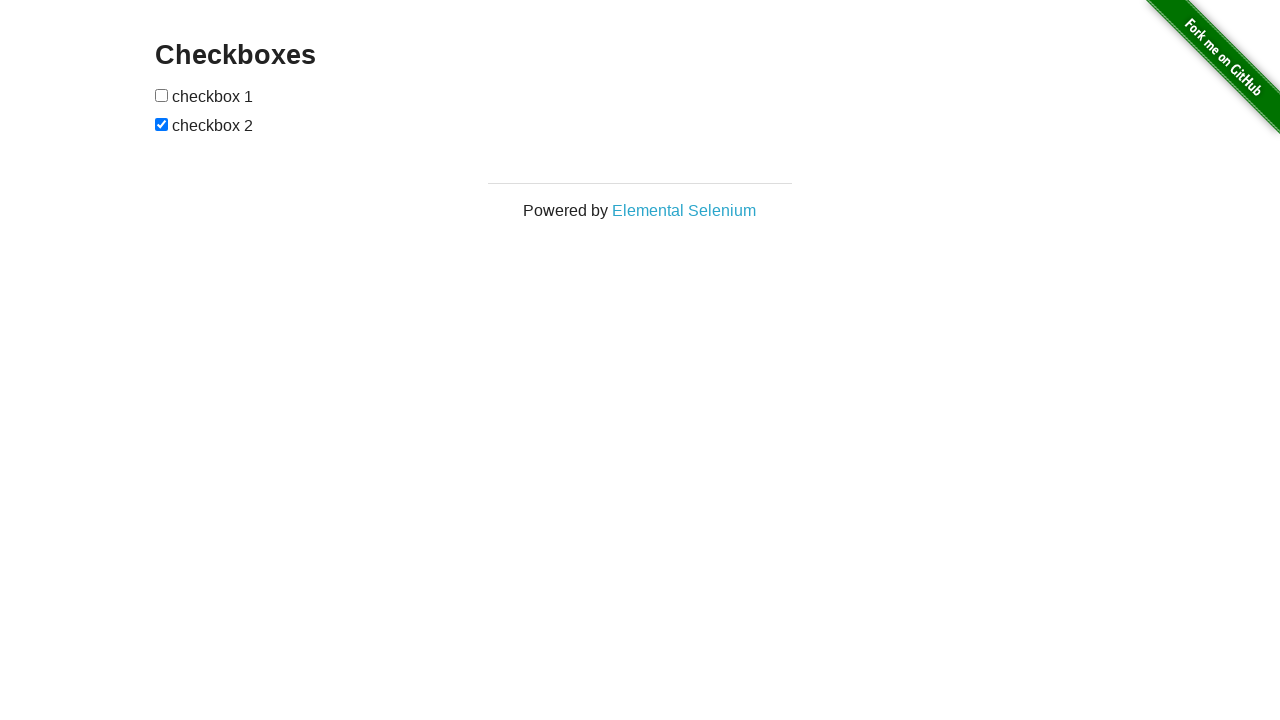

Located all checkbox inputs on the page
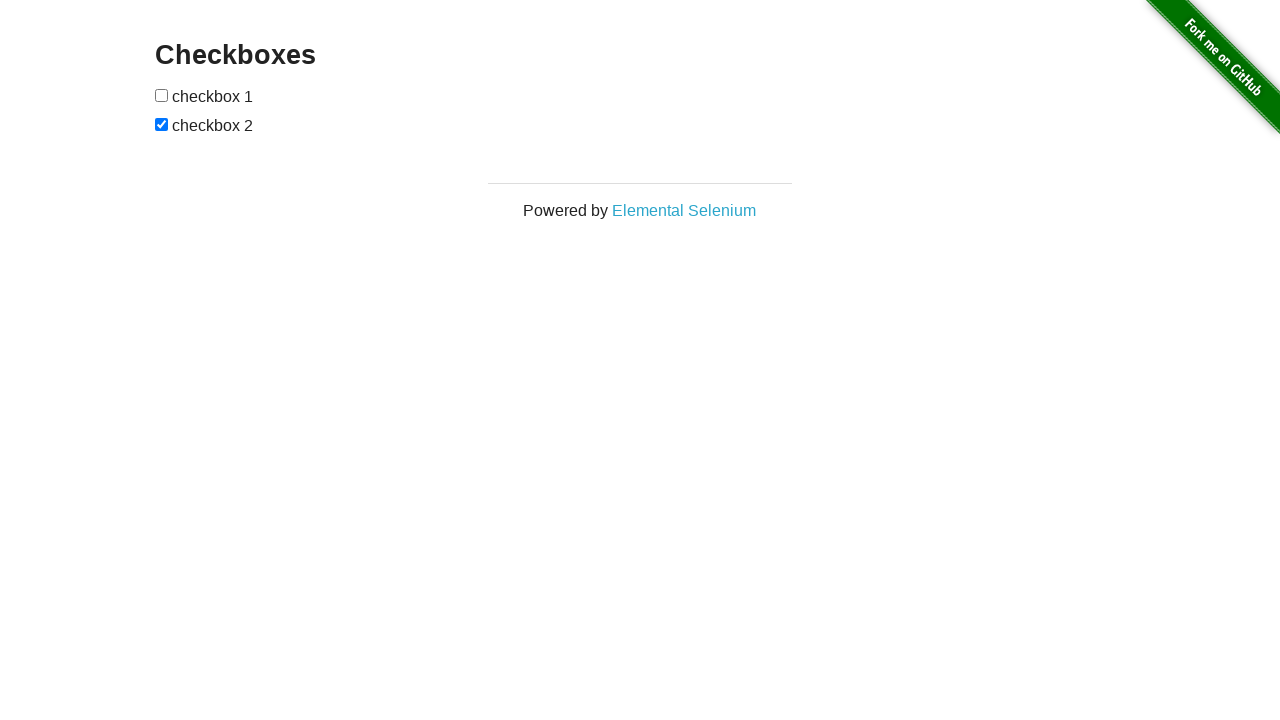

Found 2 checkboxes on the page
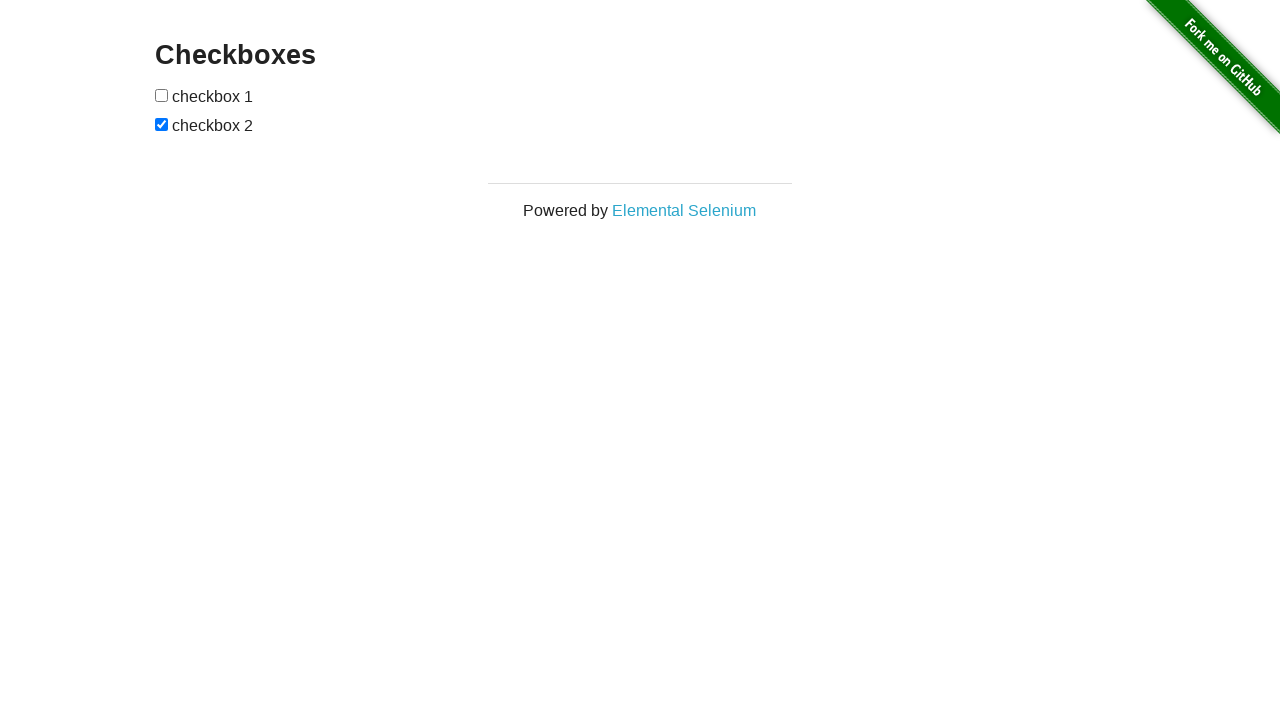

Clicked unchecked checkbox 1 at (162, 95) on #checkboxes input[type='checkbox'] >> nth=0
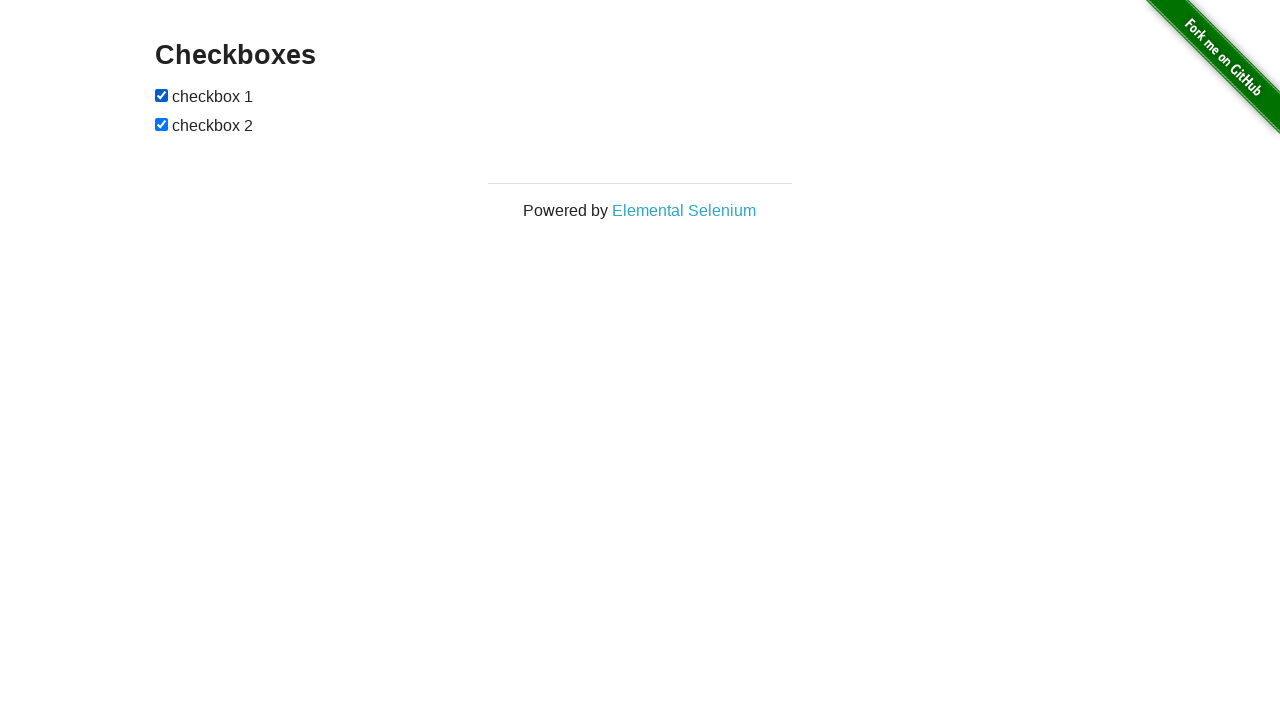

Verified all checkboxes are visible and checked
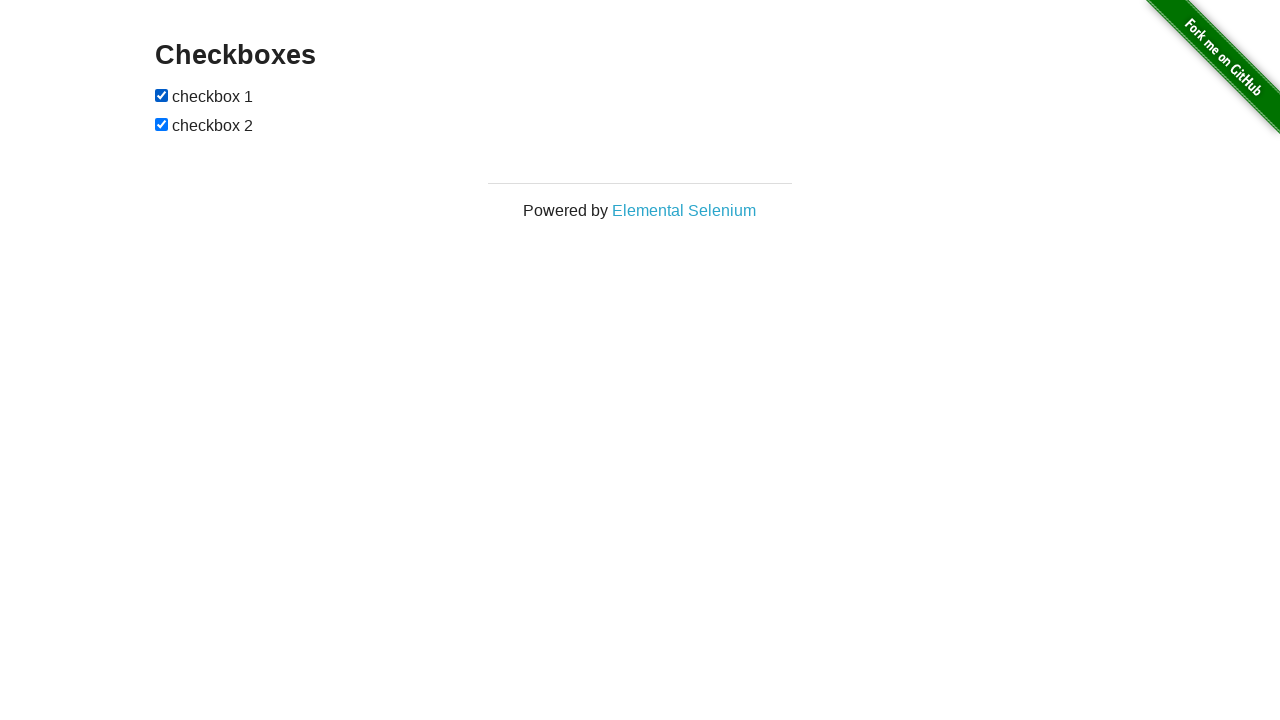

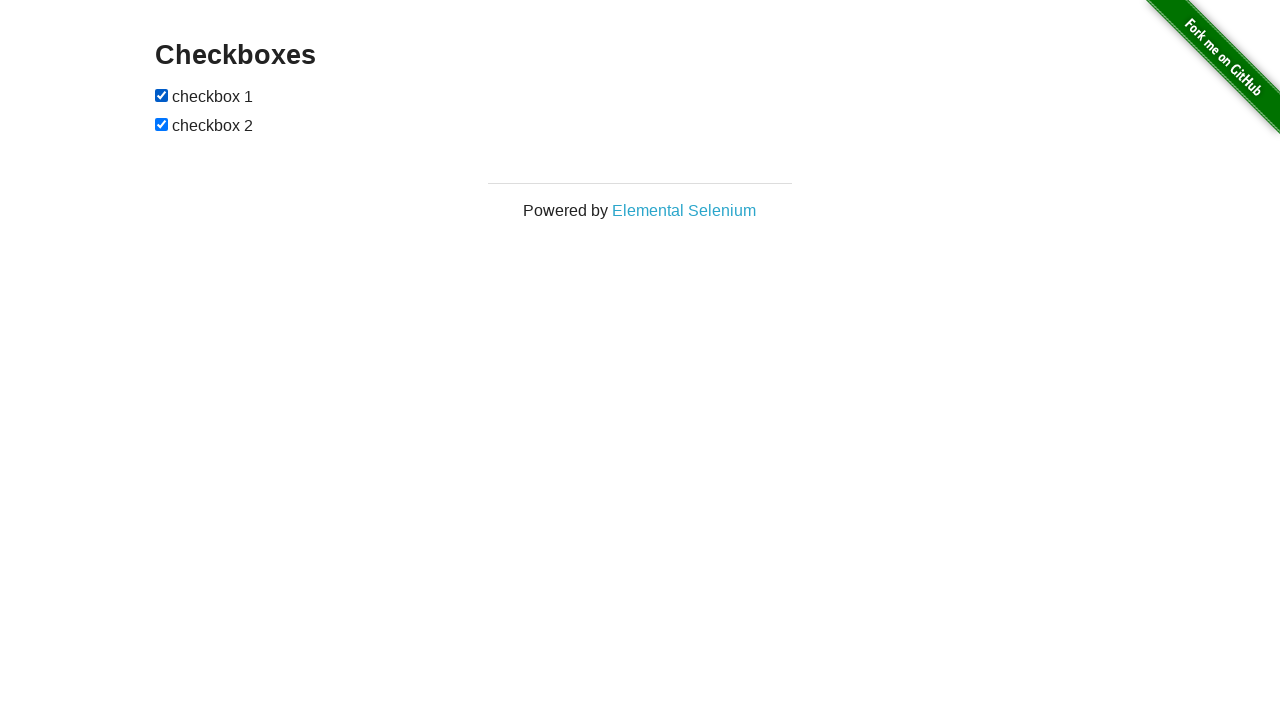